Tests clicking a generate button and then clicking on a sibling div element after a number div

Starting URL: https://obstaclecourse.tricentis.com/Obstacles/30034

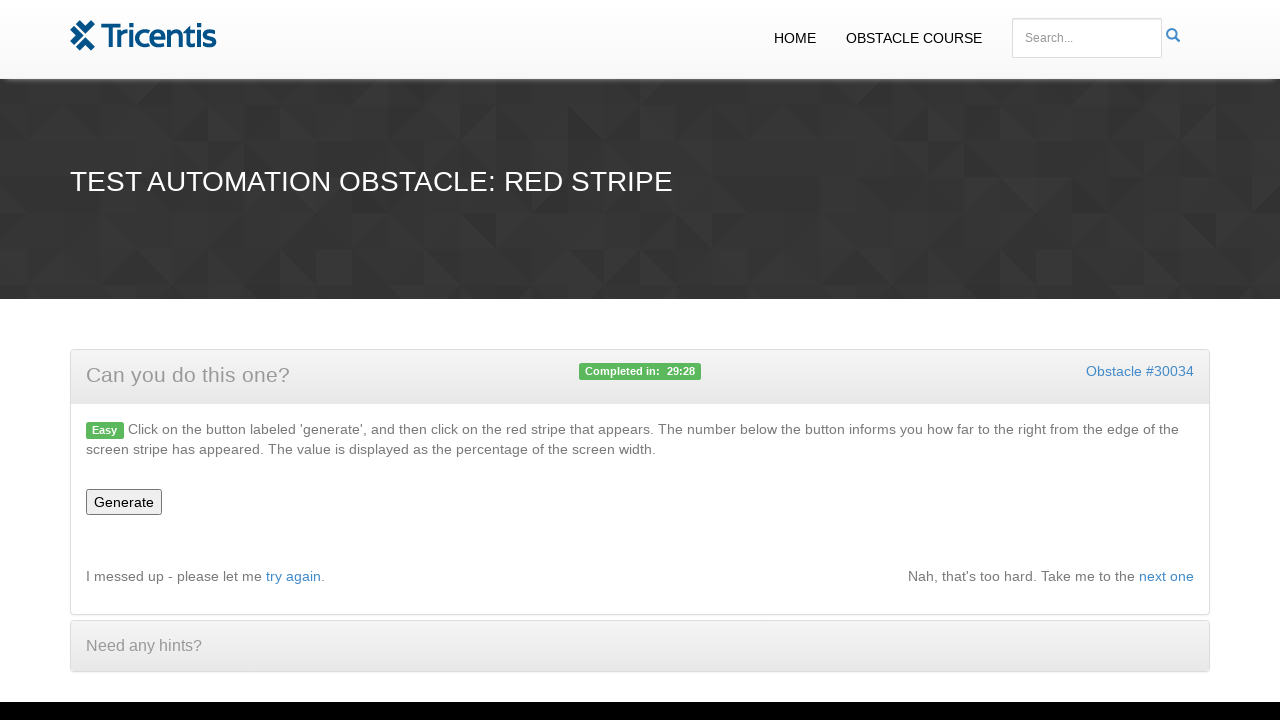

Navigated to RedStripe obstacle course page
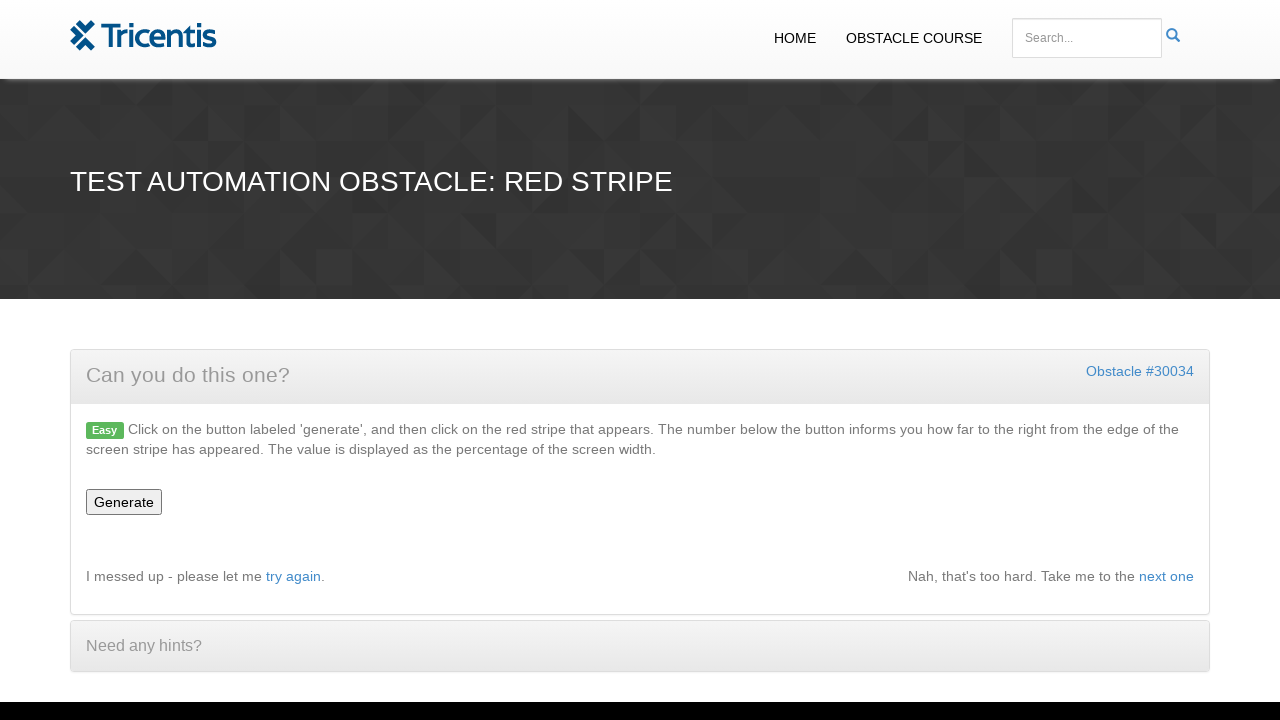

Clicked the generate button at (124, 502) on #generate
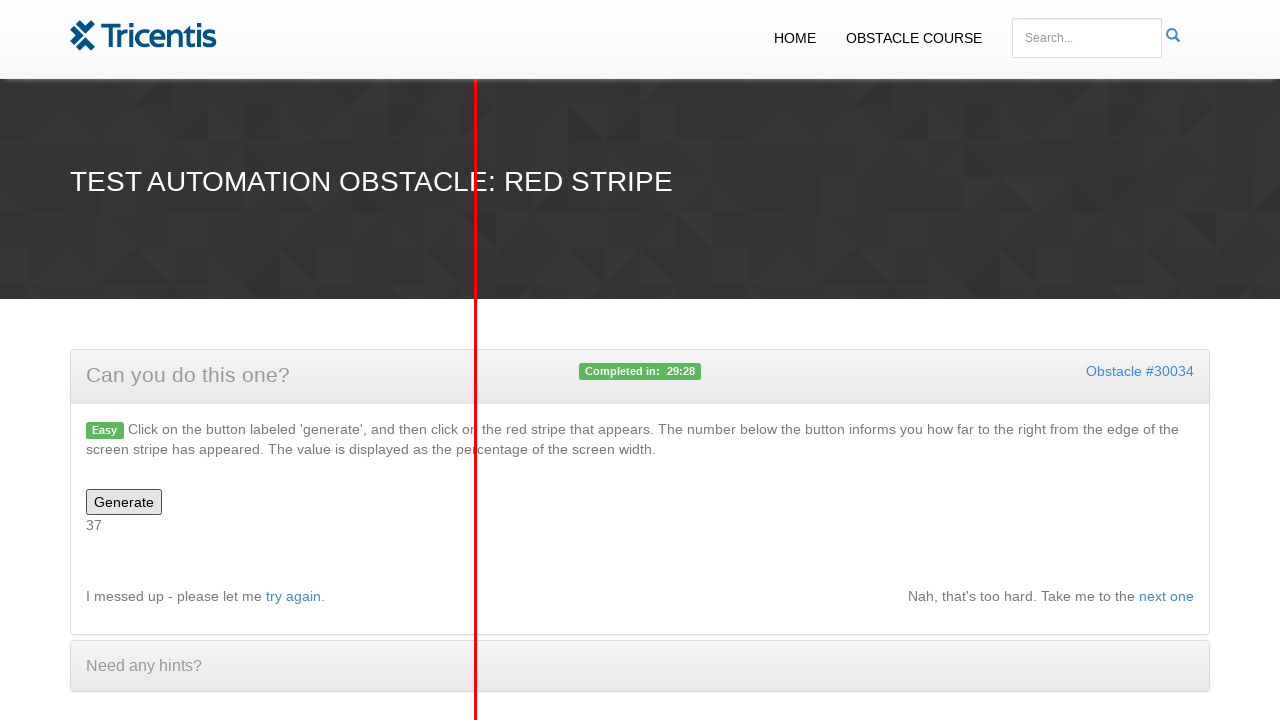

Clicked the sibling div element after the number div at (475, 360) on xpath=//div[@id='number']/following-sibling::div
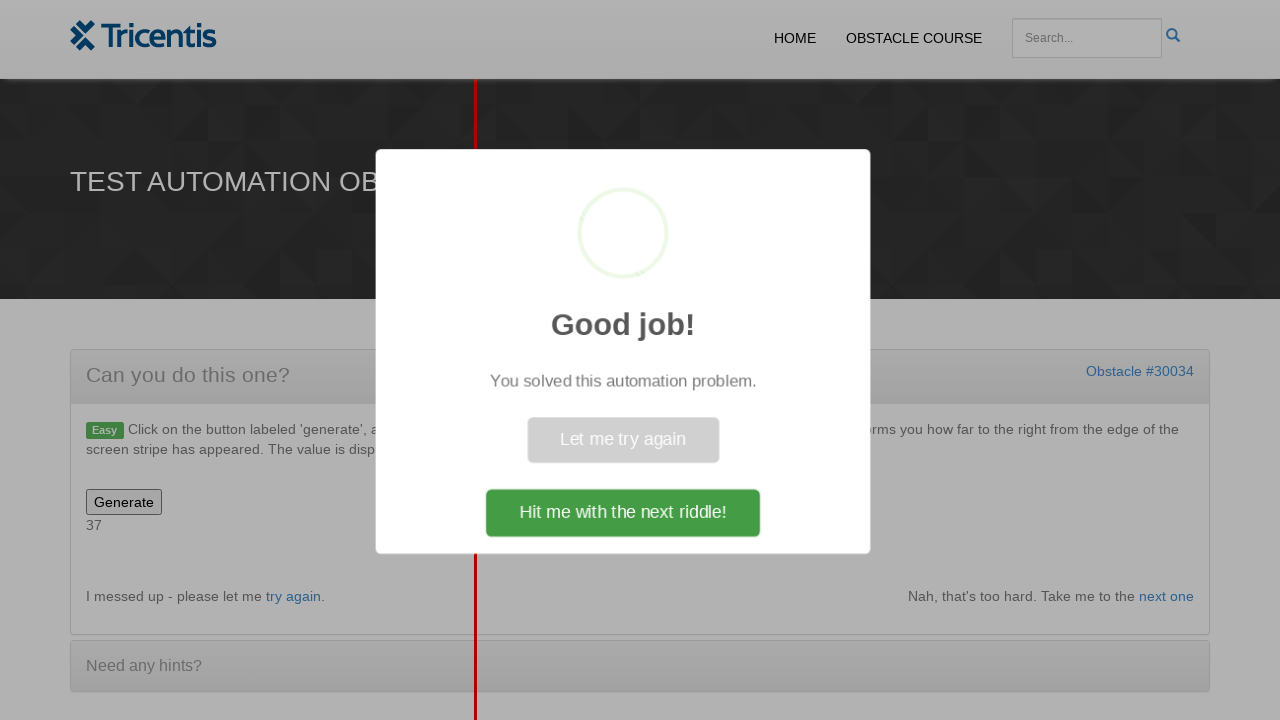

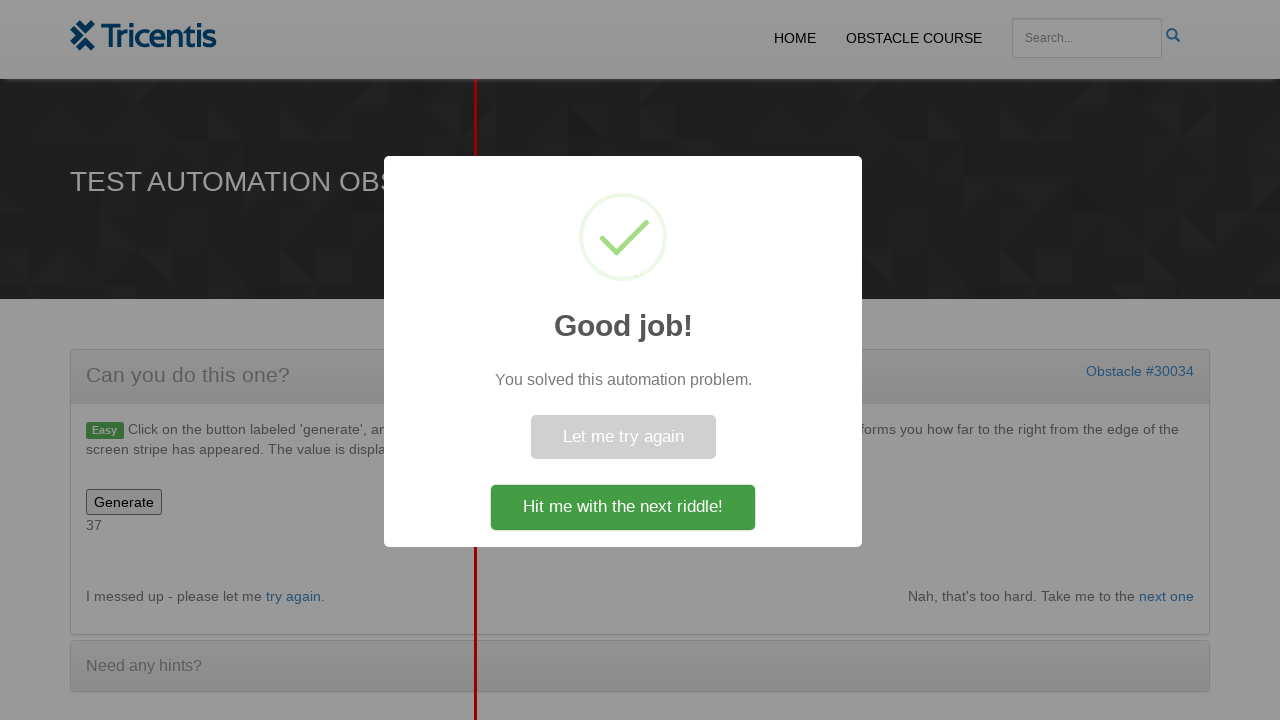